Tests the search functionality on Ferosor website by searching for "alimento"

Starting URL: https://ferosor.cl

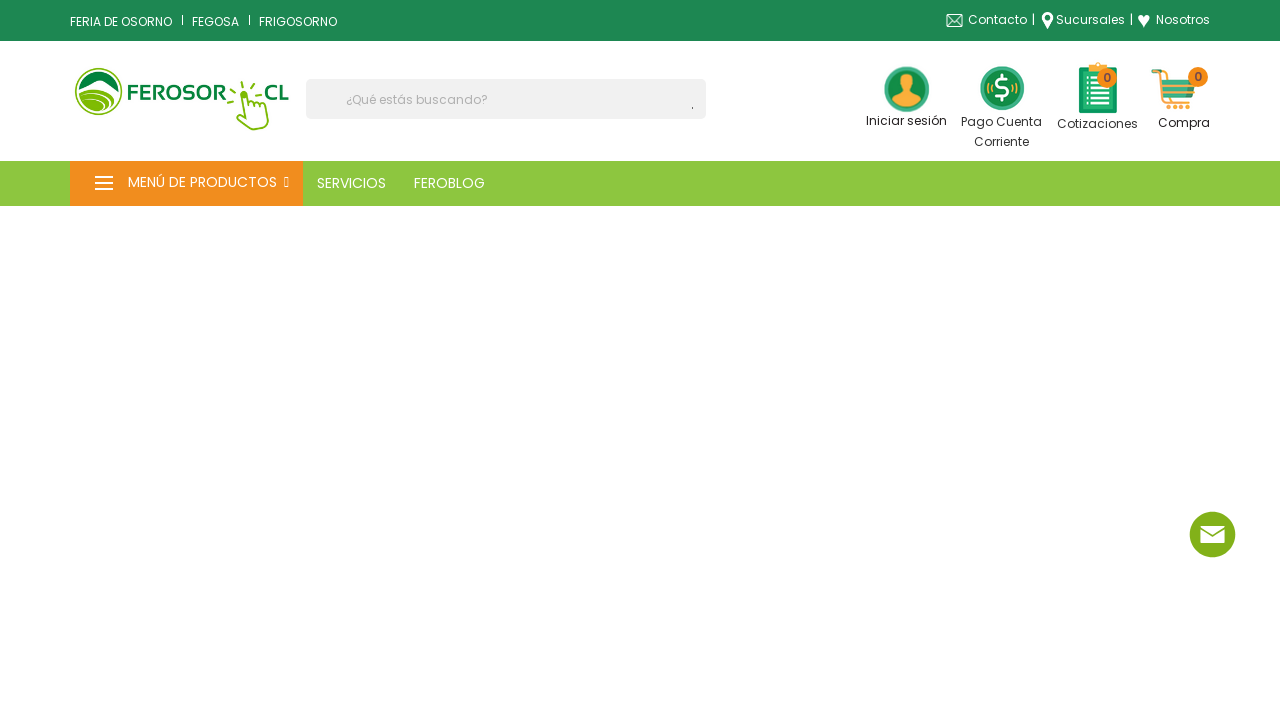

Filled search box with 'alimento' on input[name='s']
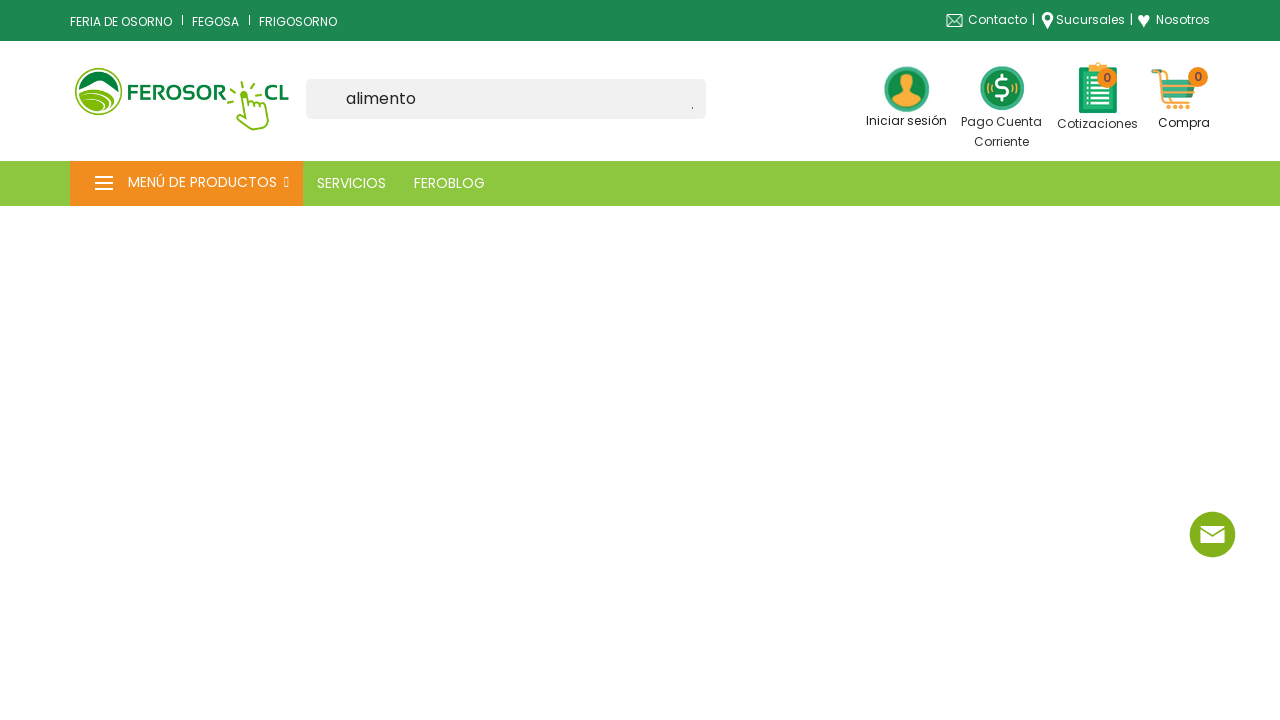

Clicked submit button to search at (698, 108) on [type='submit']
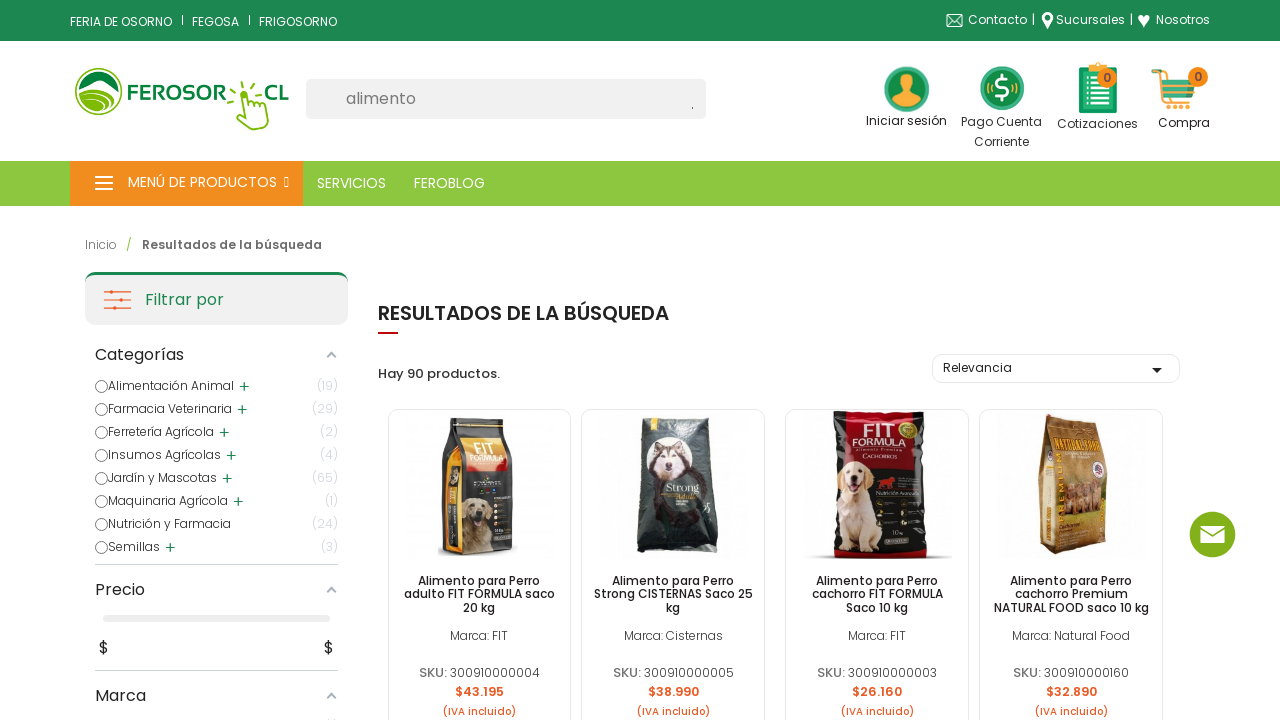

Search results loaded successfully
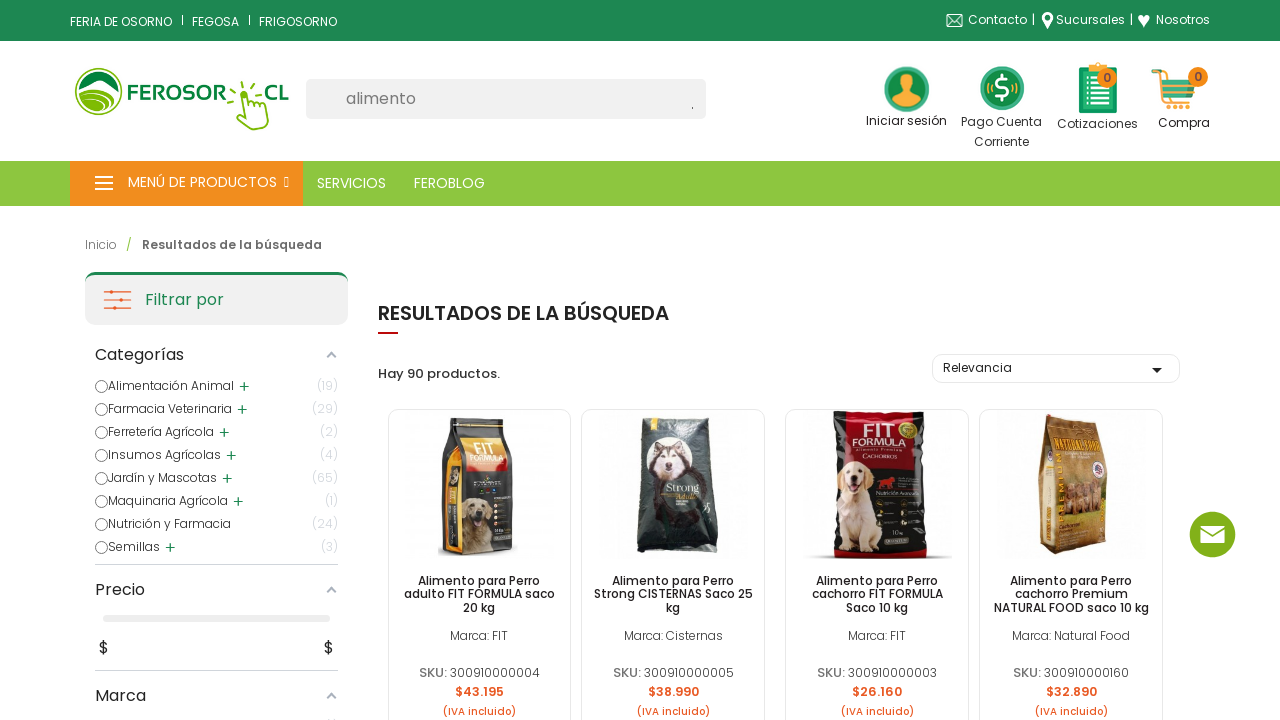

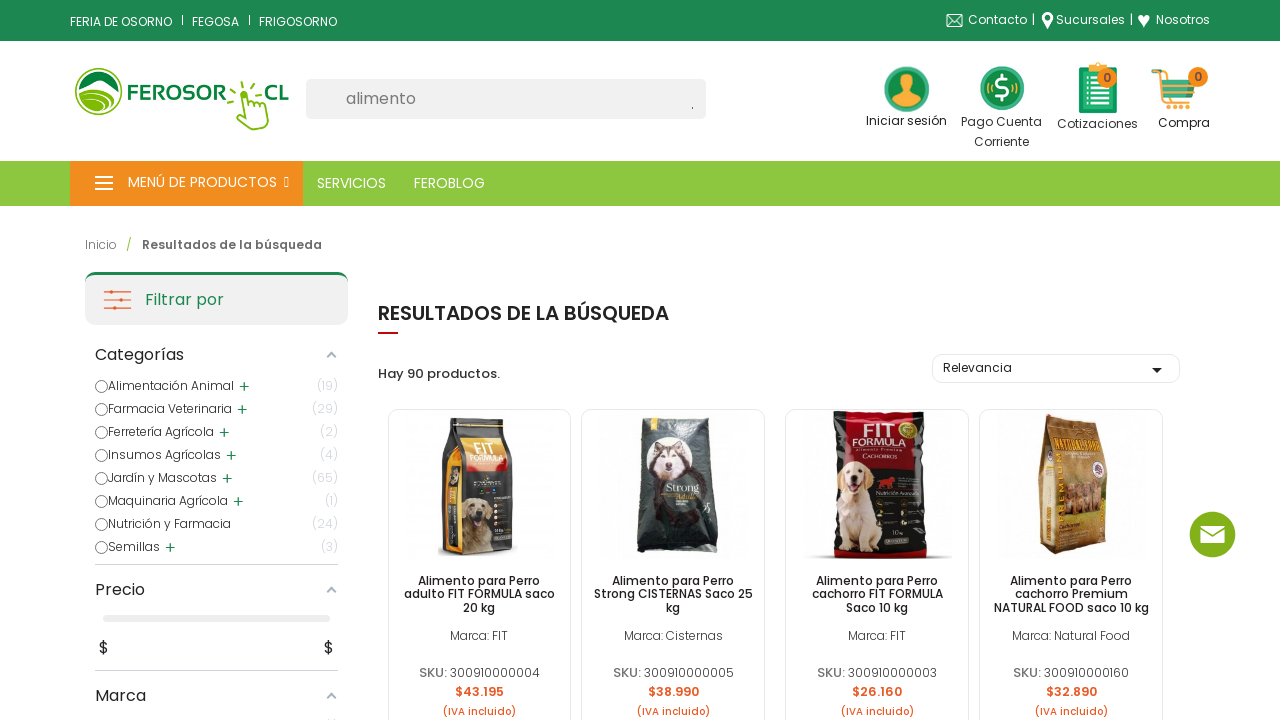